Tests link navigation by clicking on links using both full link text and partial link text locators on a blog page

Starting URL: https://automationbysqatools.blogspot.com/p/home.html

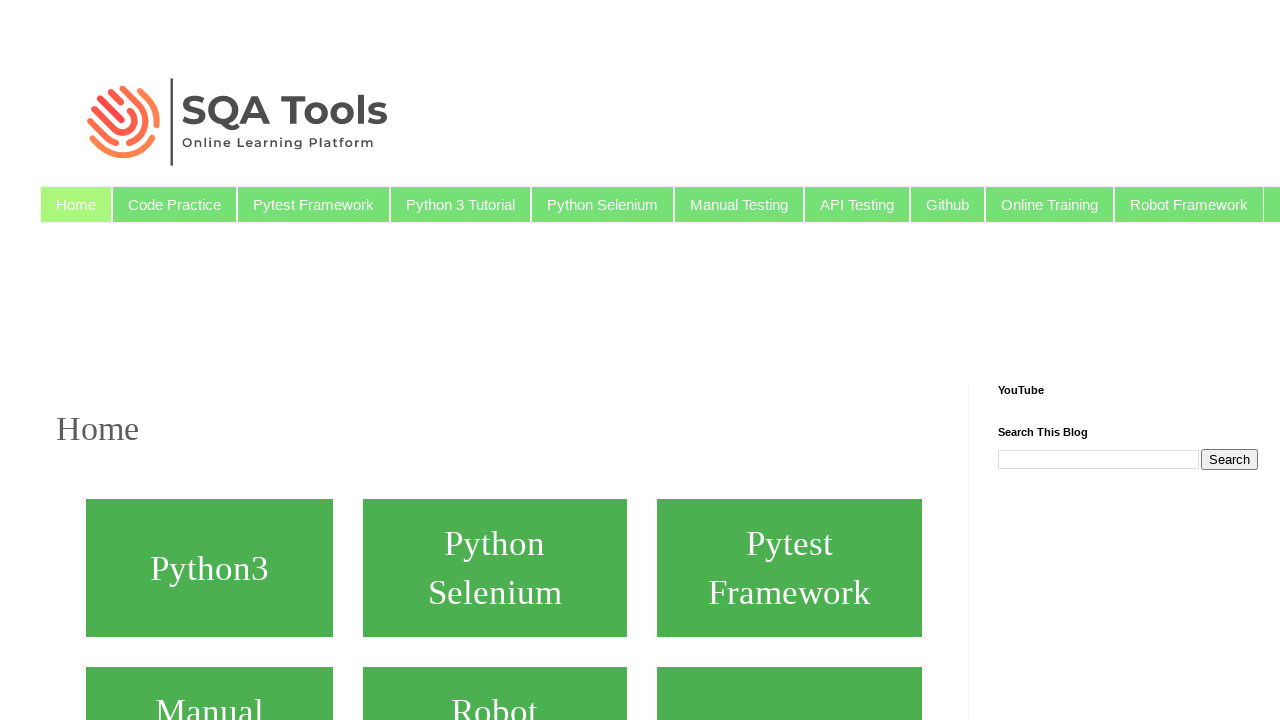

Clicked on 'Python 3 Tutorial' link using full link text at (460, 204) on text=Python 3 Tutorial
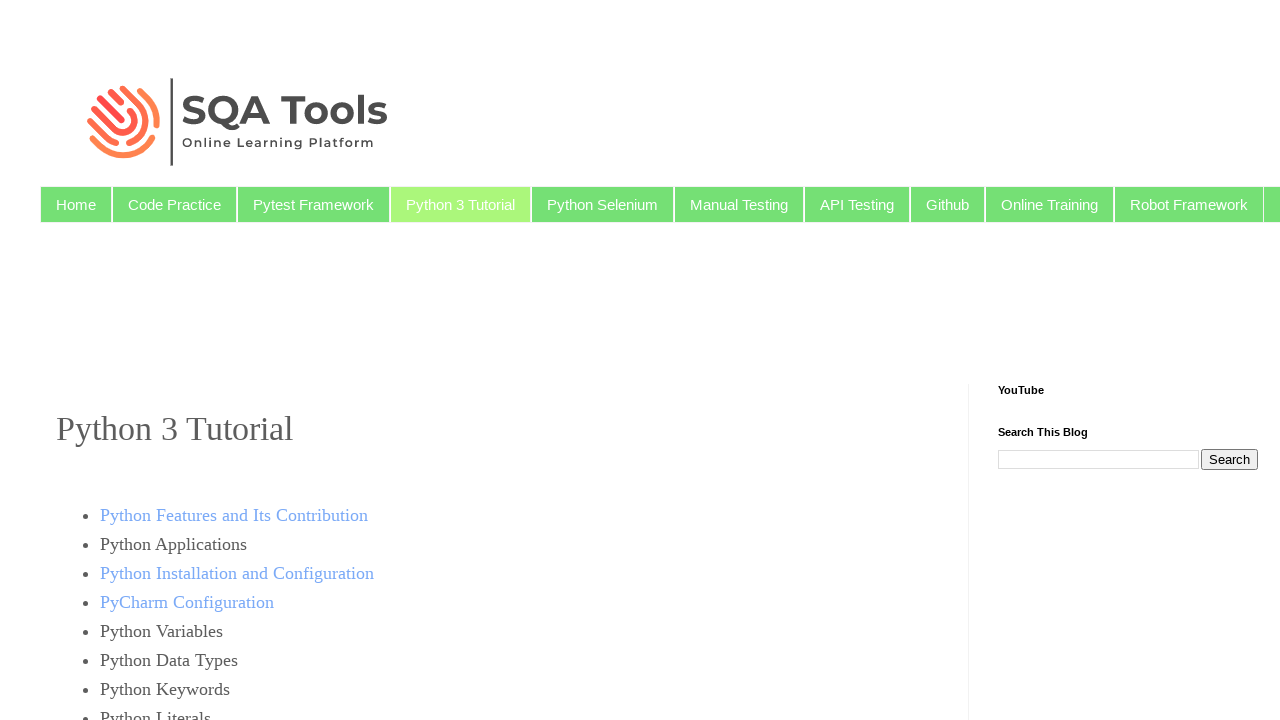

Waited for page to load after clicking 'Python 3 Tutorial'
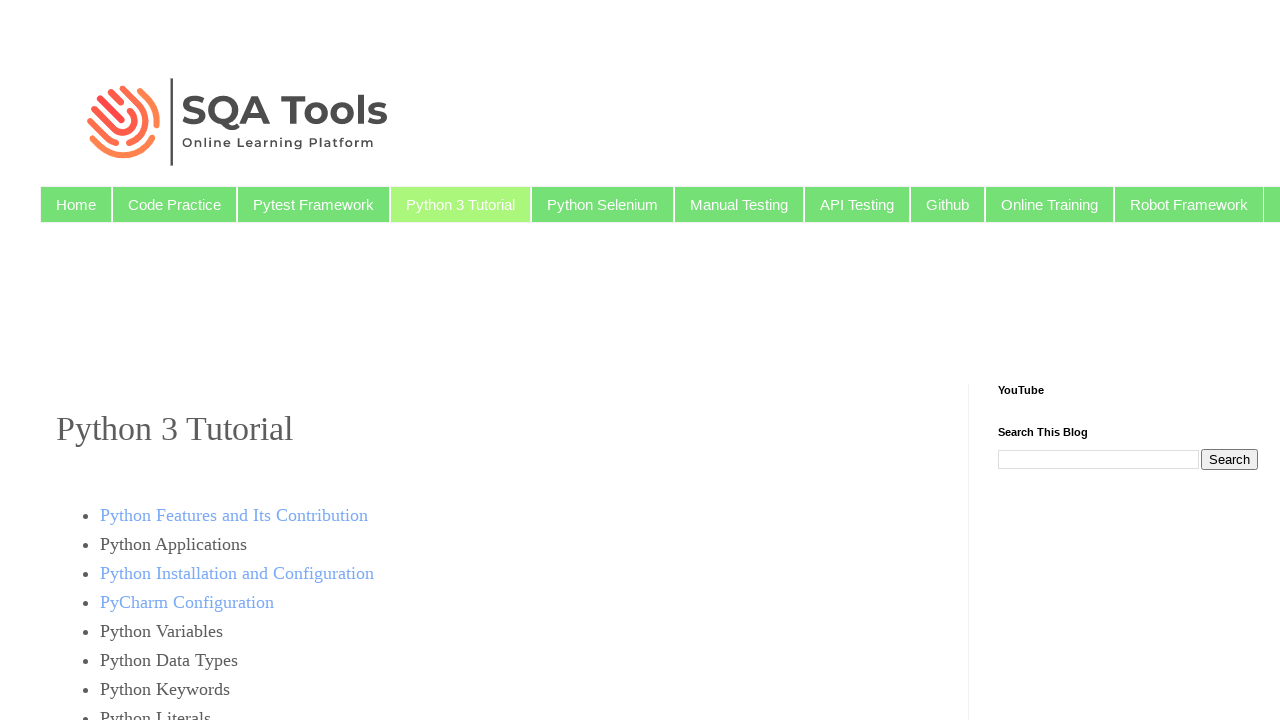

Clicked on 'Features and Its Contribution' link using partial link text at (234, 515) on text=Features and Its Contribution
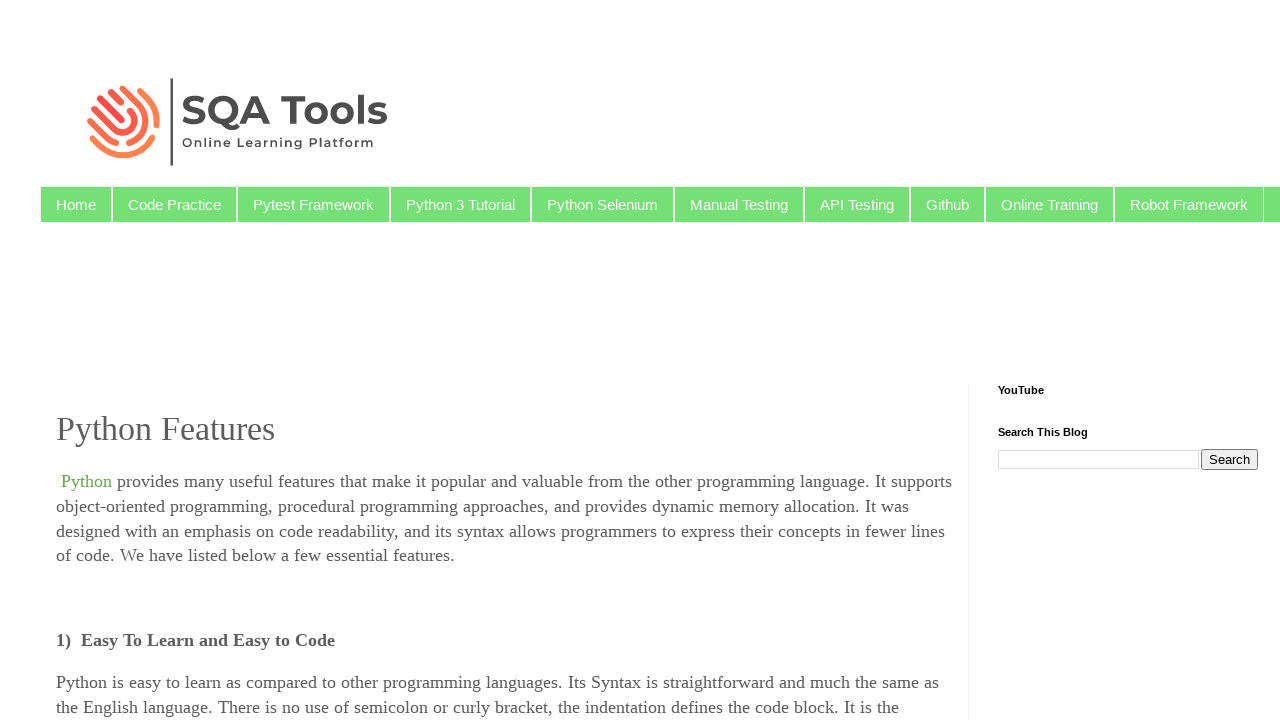

Waited for page to load after clicking 'Features and Its Contribution'
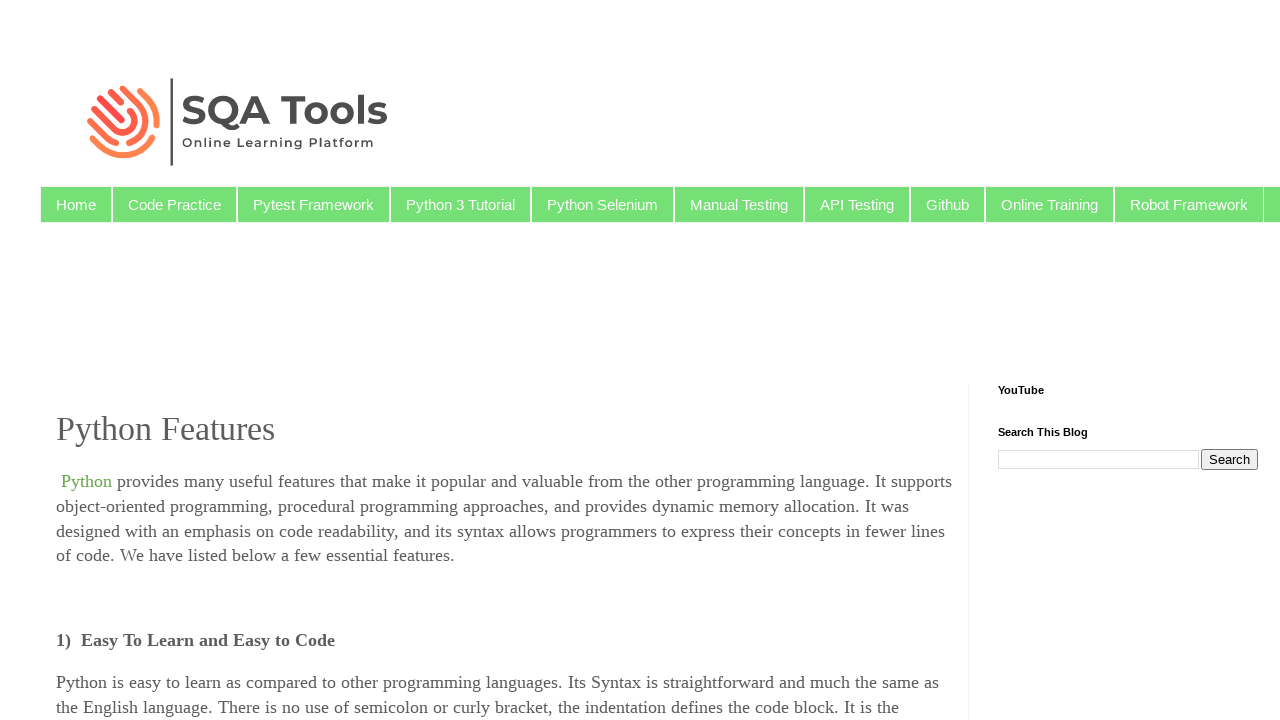

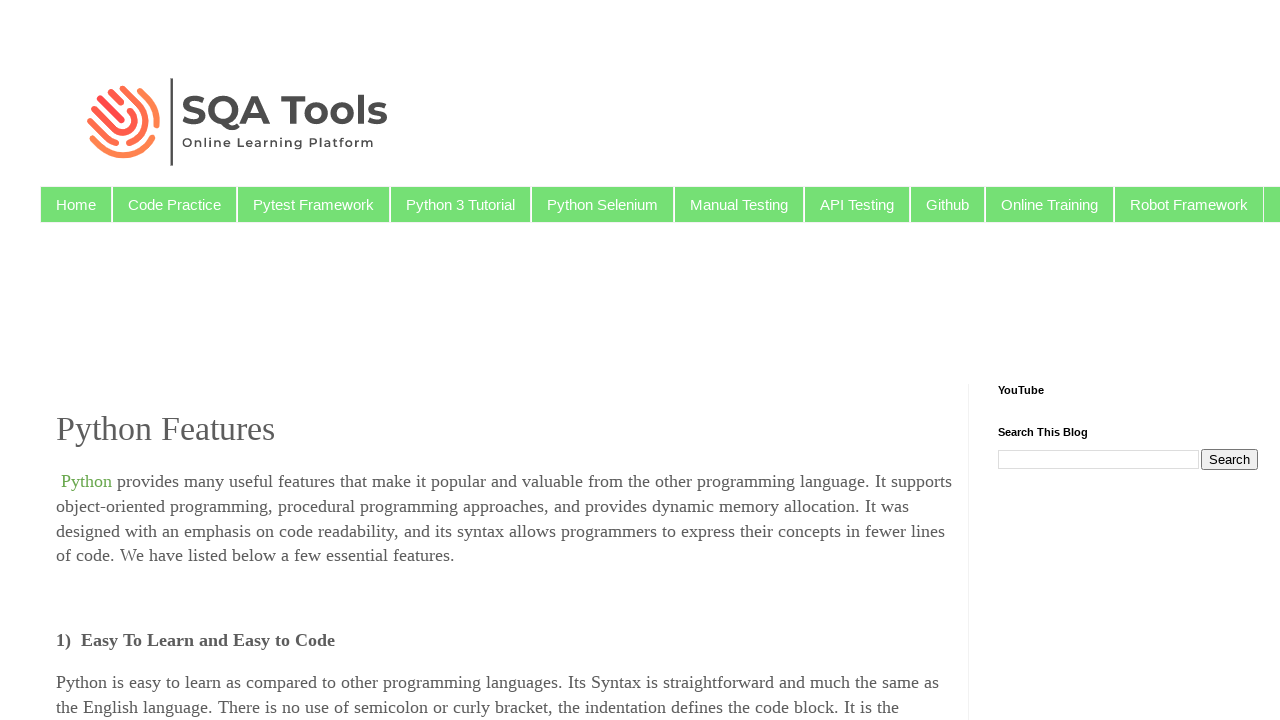